Tests browser window/context switching by clicking a "view more" button that opens a new page, then performs actions on the popup page including adding to cart and clicking an SVG icon before closing the popup.

Starting URL: https://demoapps.qspiders.com/ui/browser?sublist=0

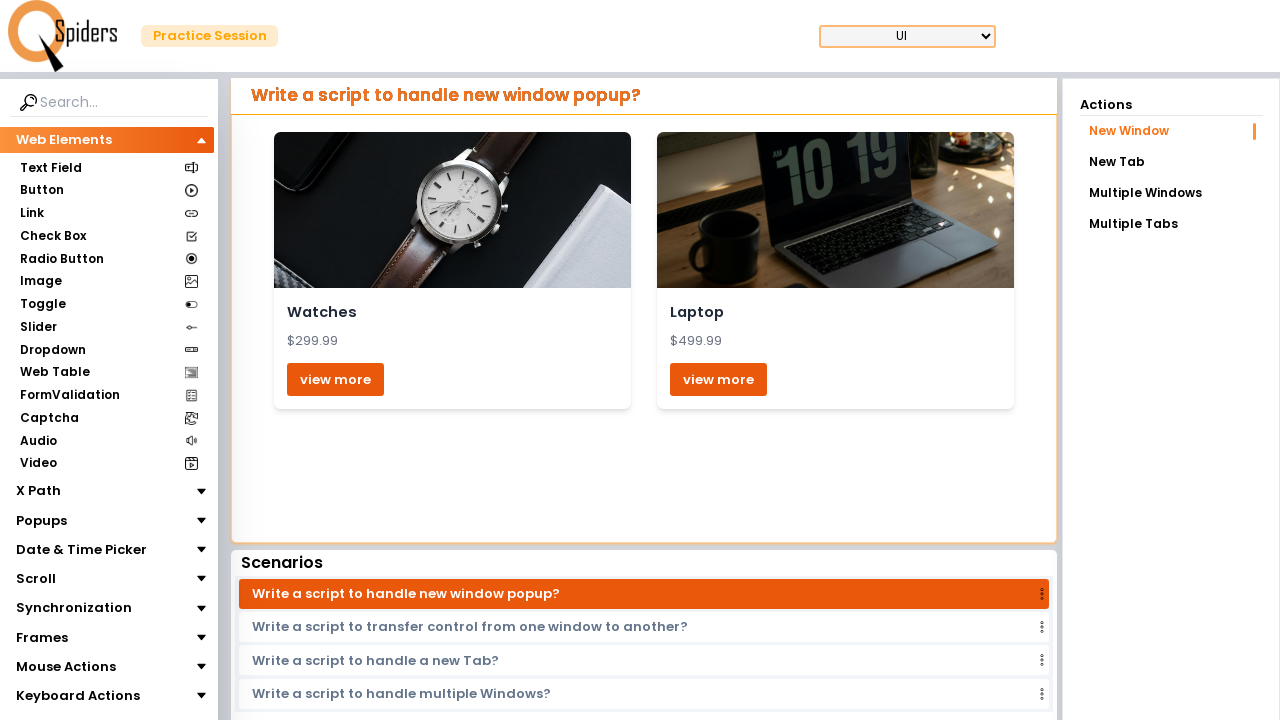

Clicked the last 'view more' button to open new page at (718, 379) on (//button[text()="view more"])[last()]
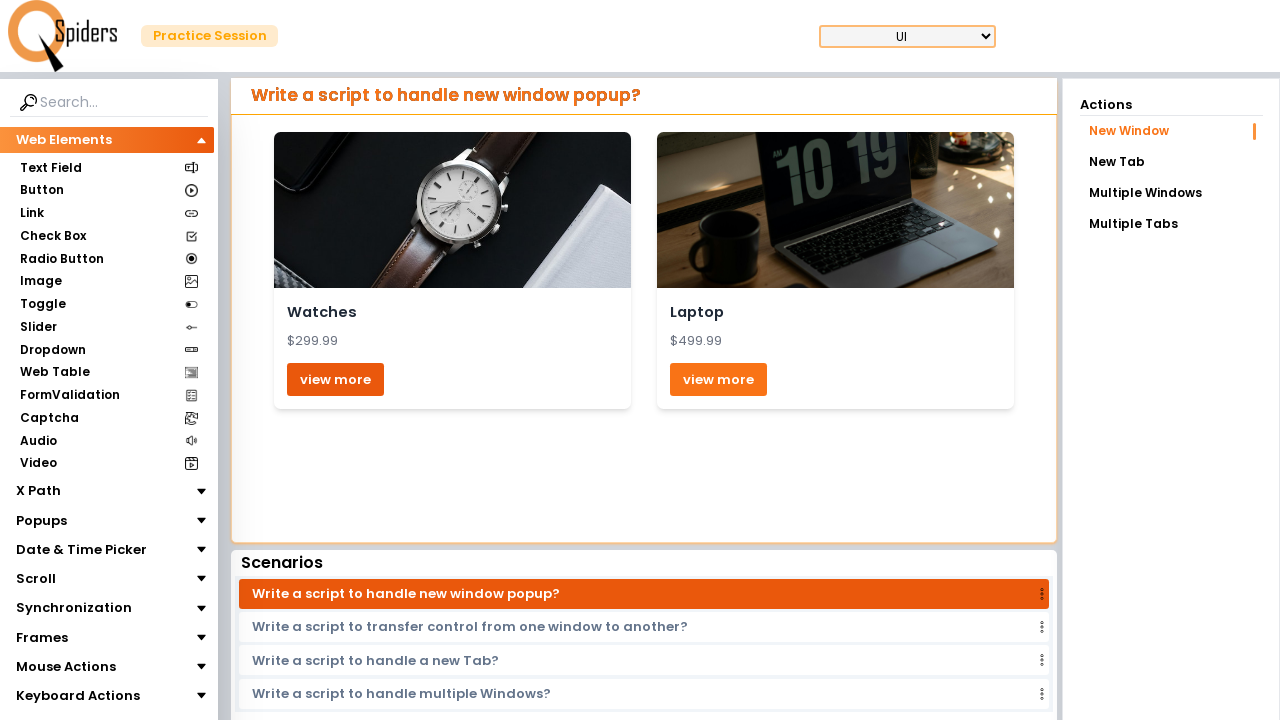

Captured new popup page from context
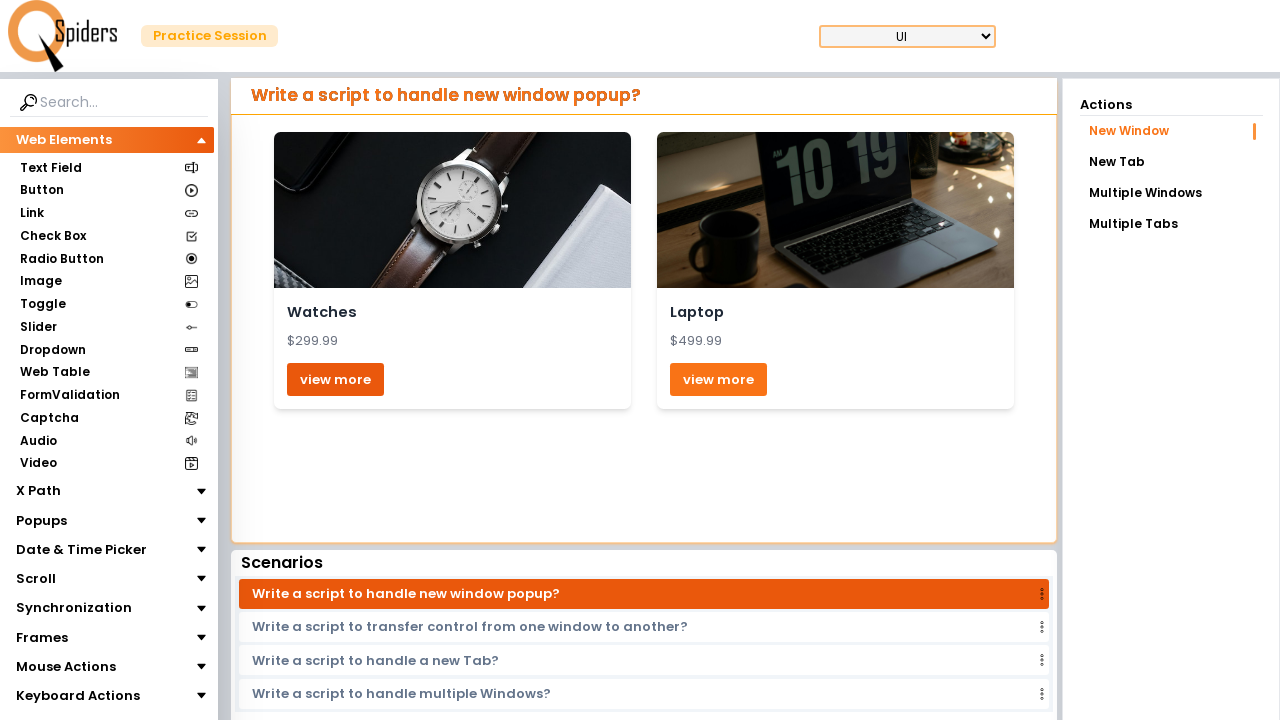

Popup page finished loading
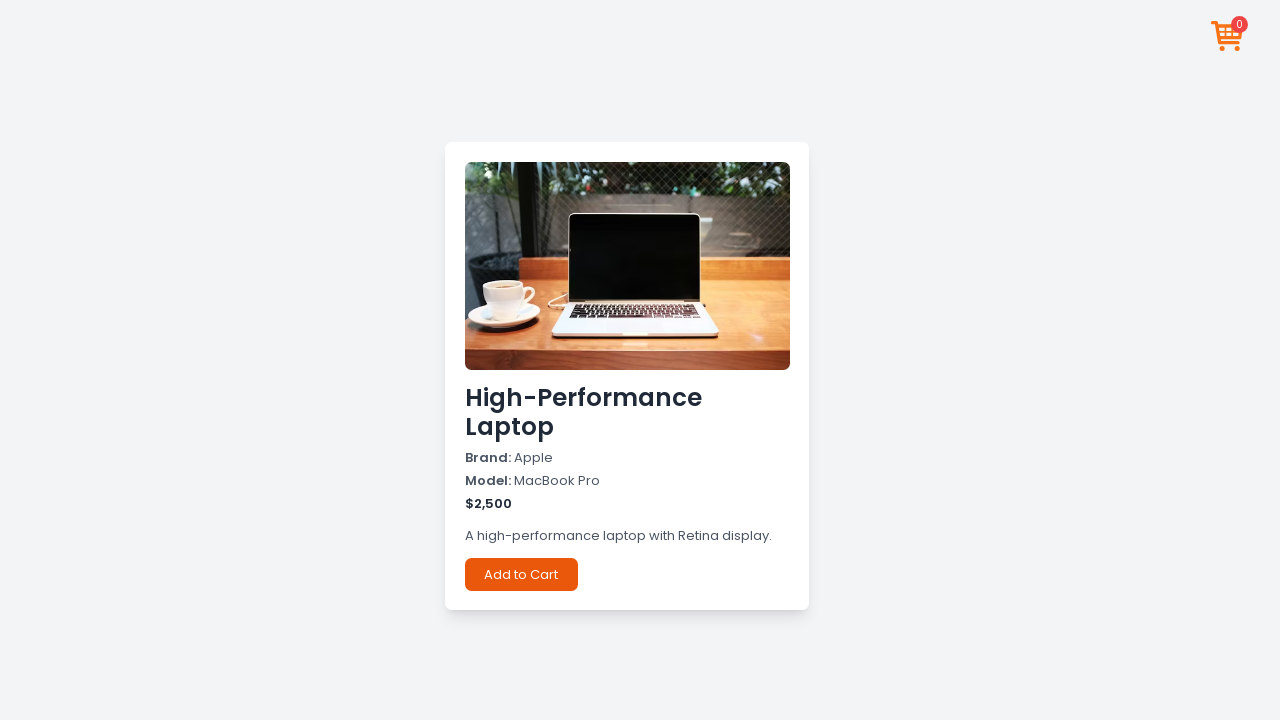

Clicked 'Add to Cart' button on popup page at (521, 574) on internal:role=button[name="Add to Cart"i]
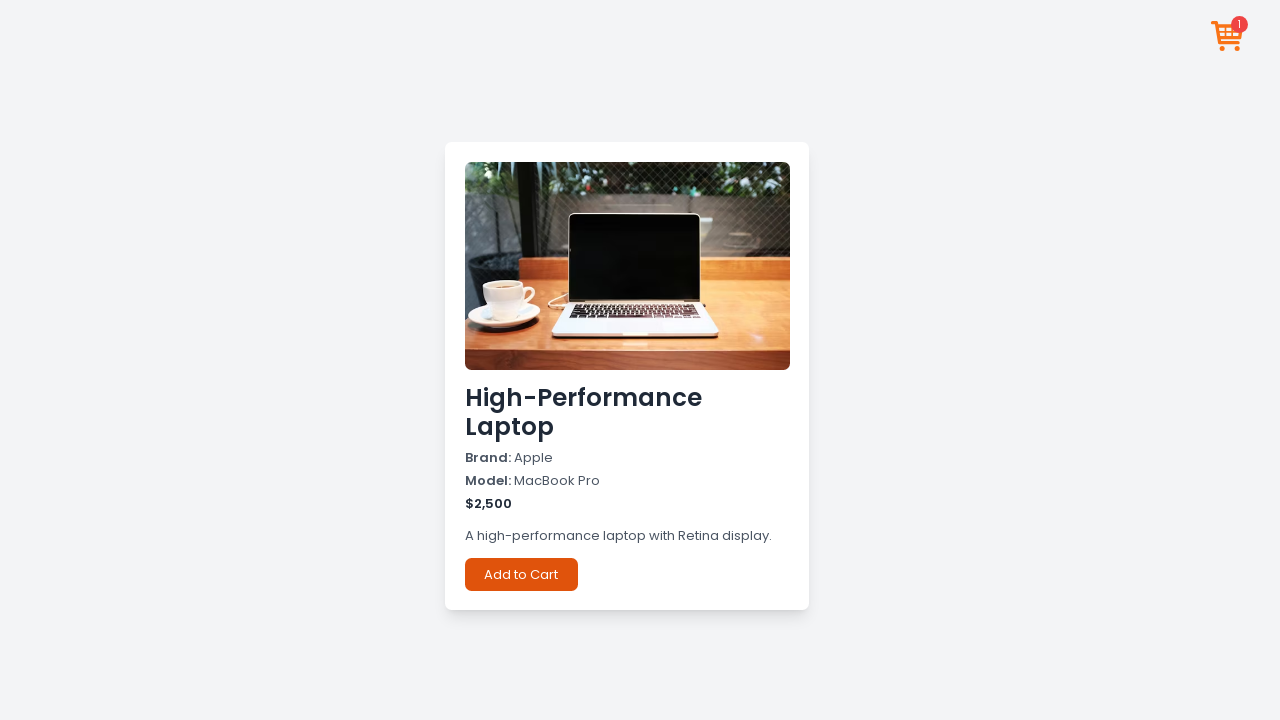

Clicked SVG icon on popup page at (1228, 36) on xpath=//*[local-name()="svg"]
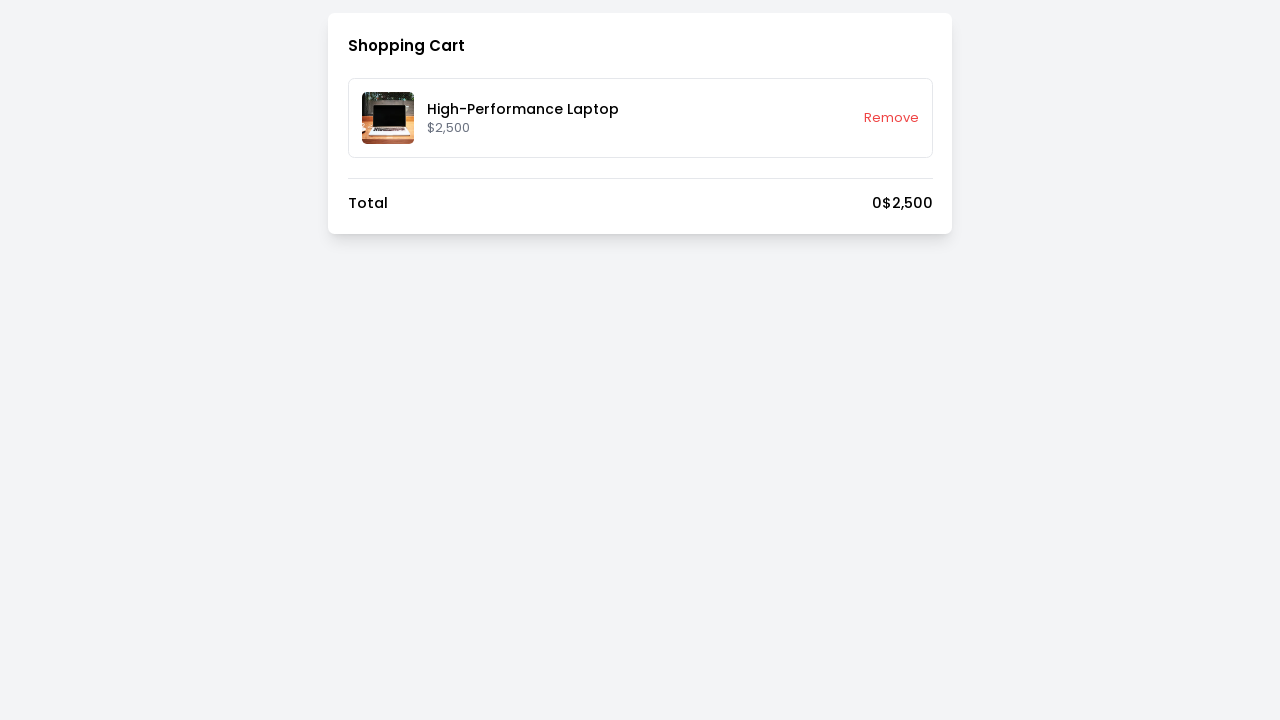

Closed the popup page
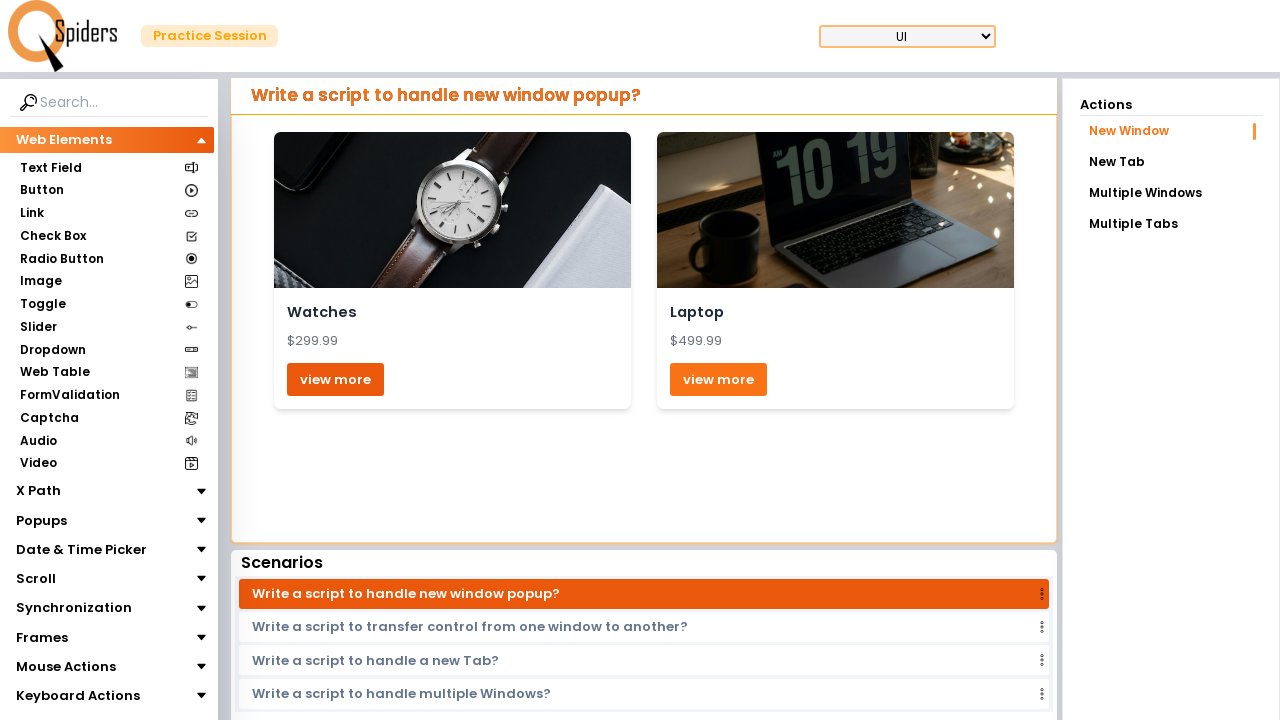

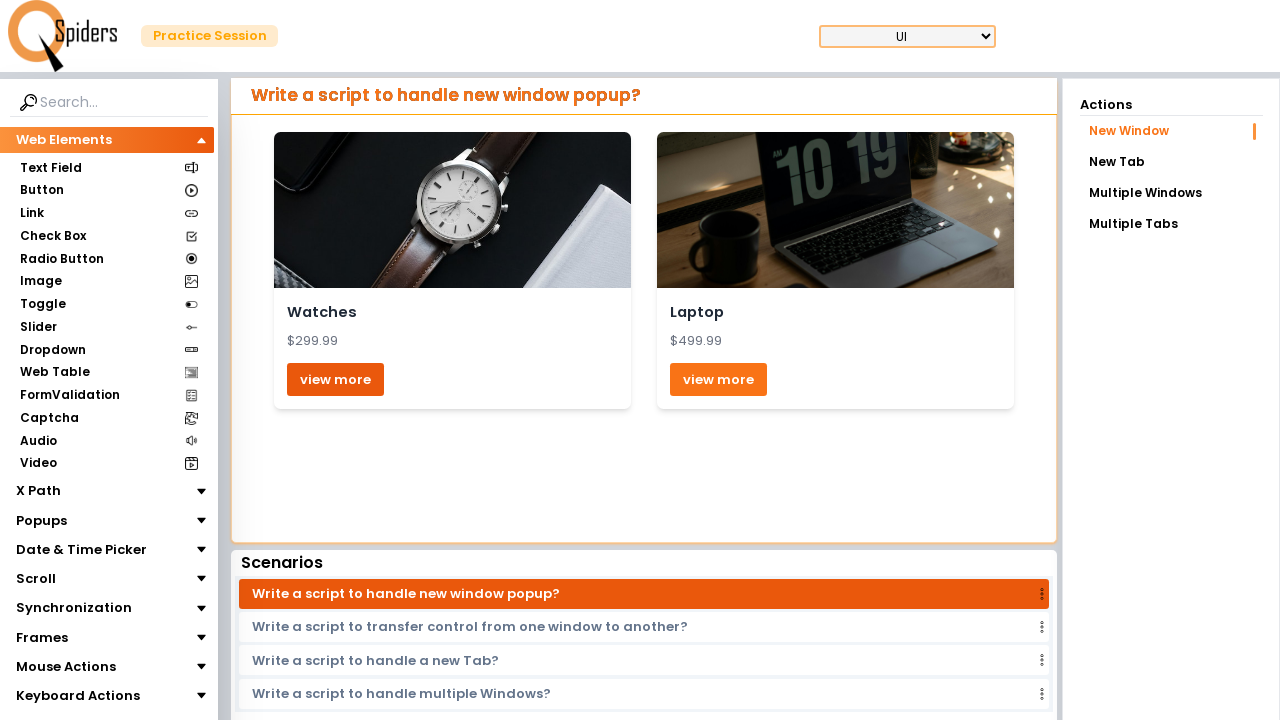